Tests a registration form by identifying required fields (marked with asterisk) and filling them with text, then locating the submit button.

Starting URL: http://suninjuly.github.io/registration2.html

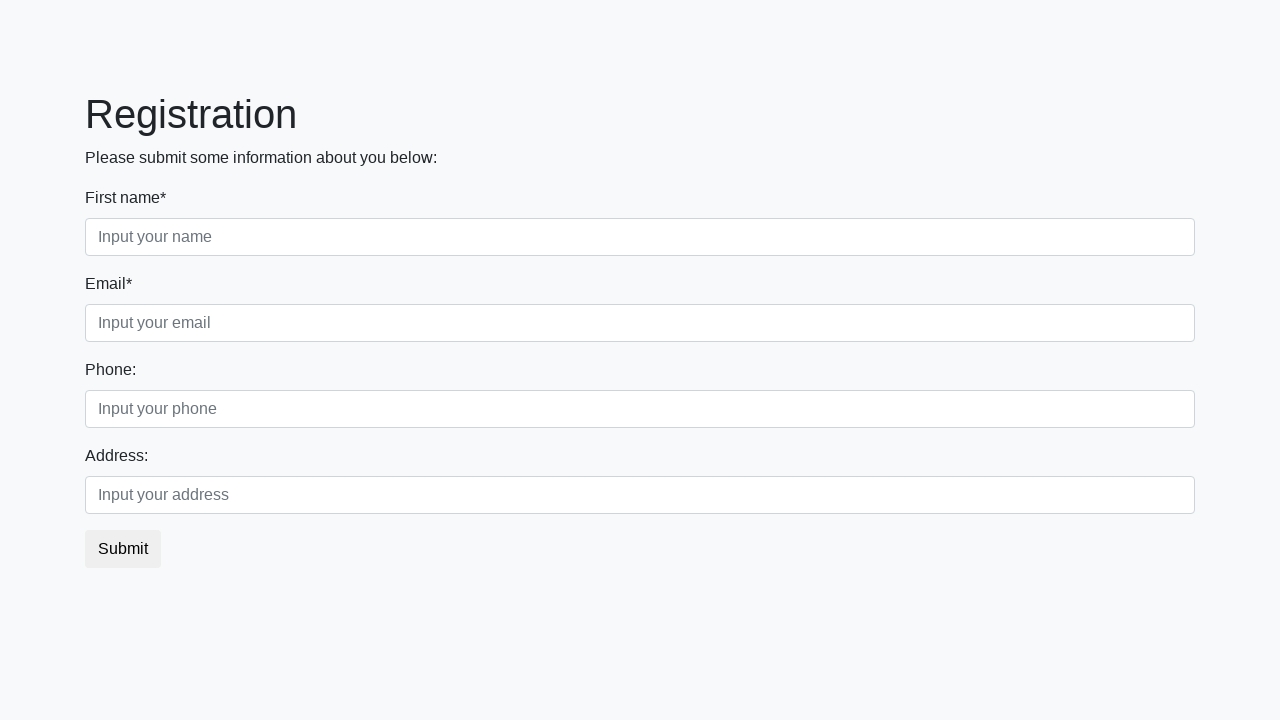

Navigated to registration form page
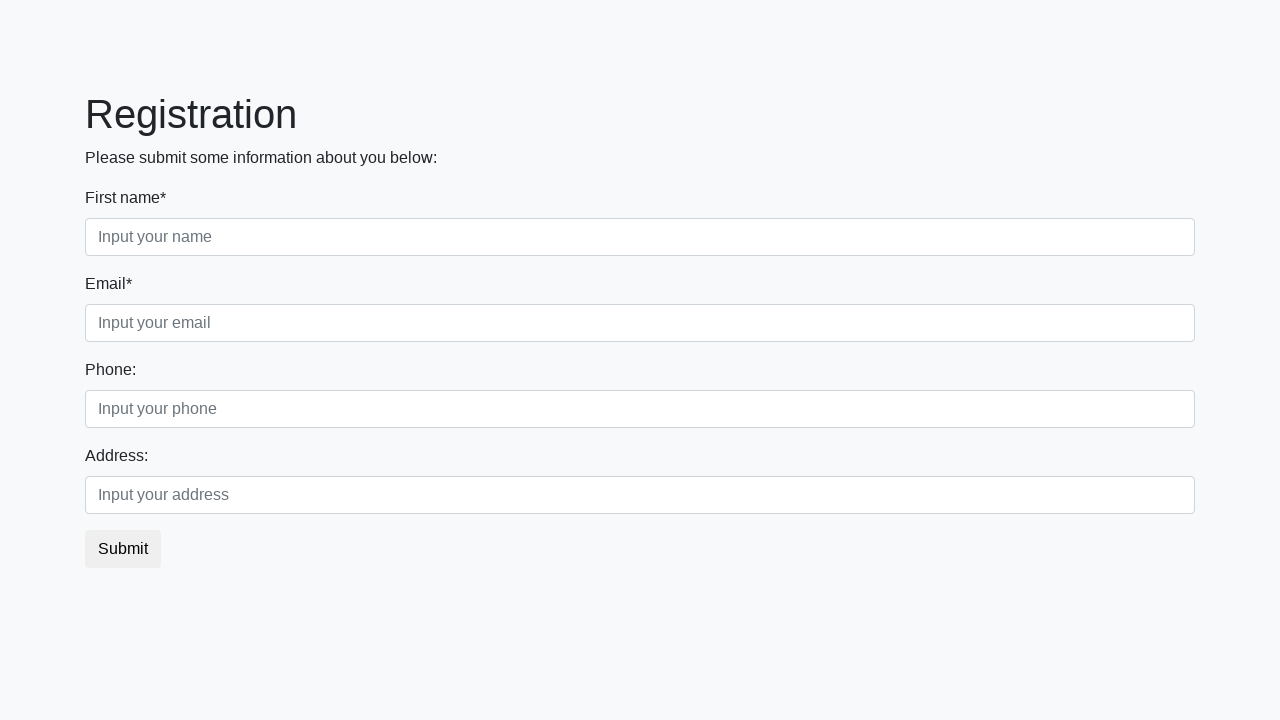

Located all label elements on the form
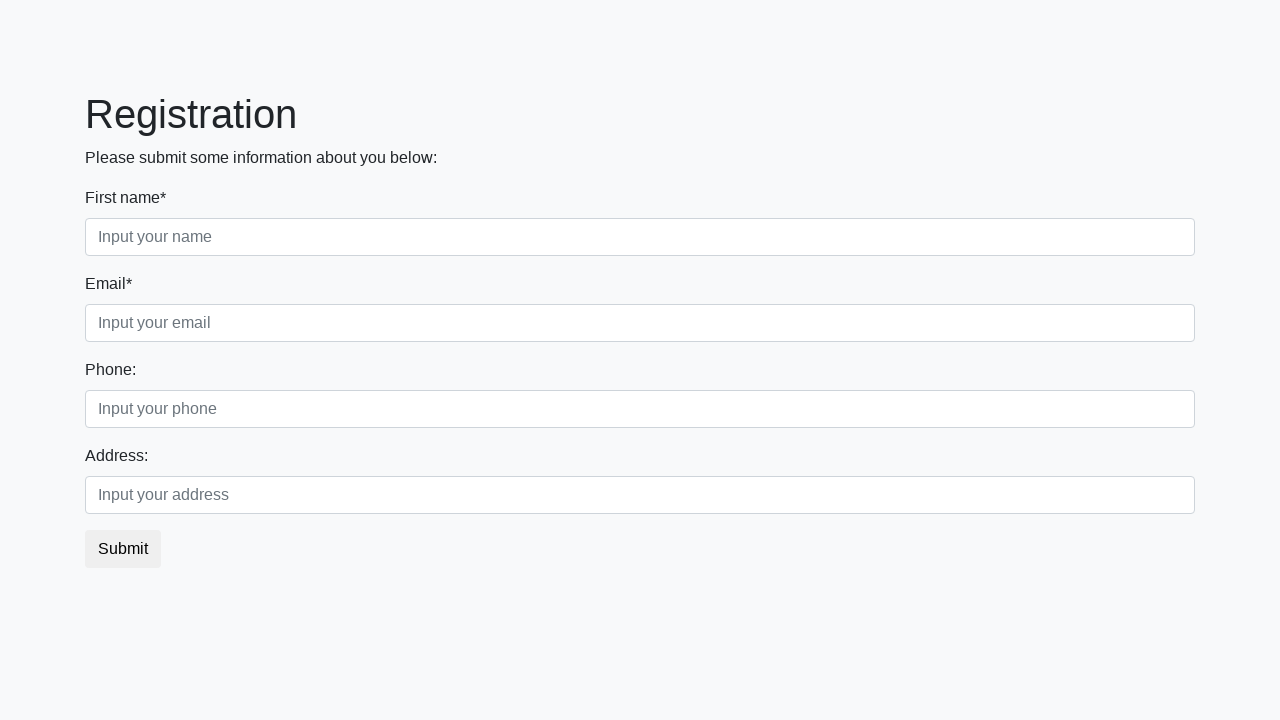

Located all input elements on the form
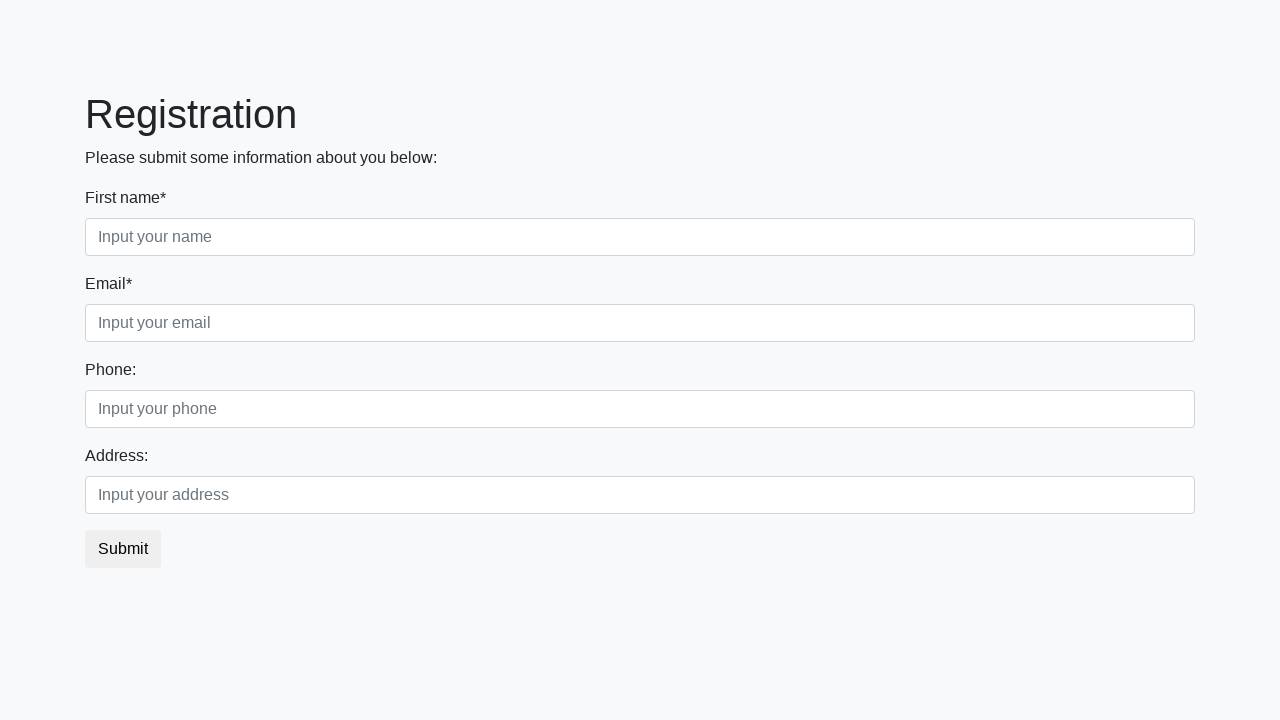

Filled required field 'First name*' with 'TestValue123' on input >> nth=0
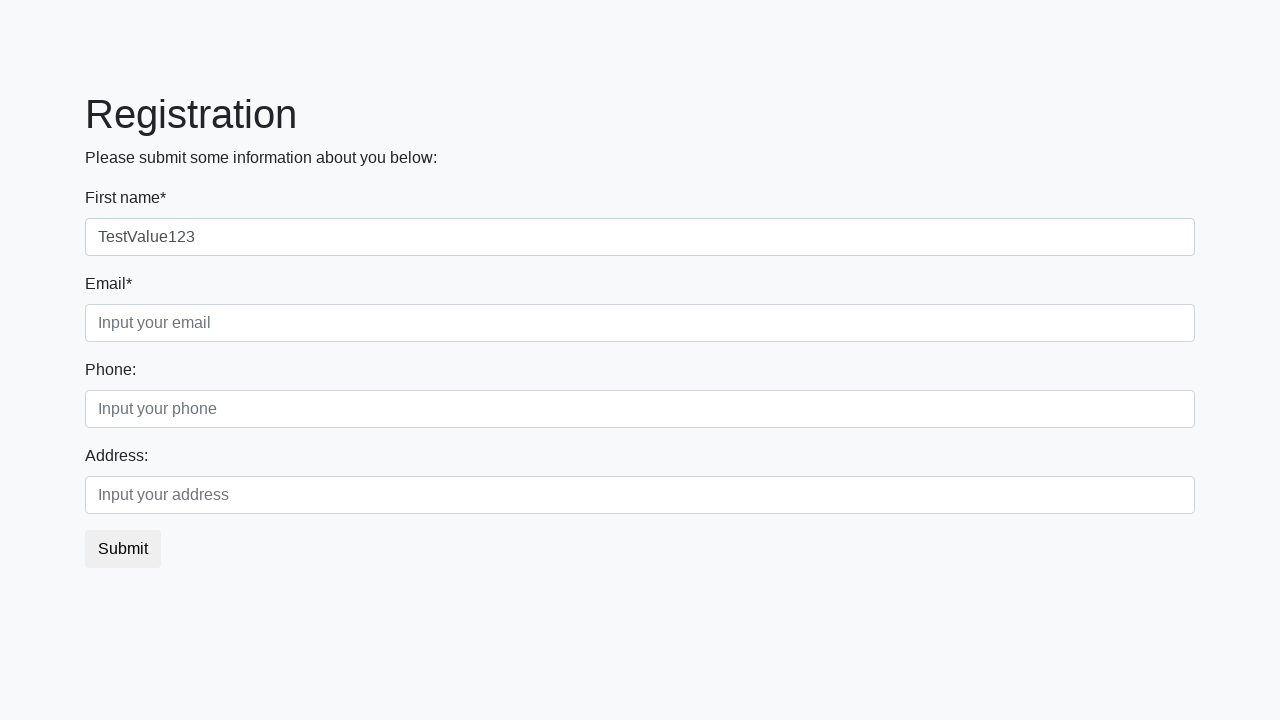

Filled required field 'Email*' with 'TestValue123' on input >> nth=1
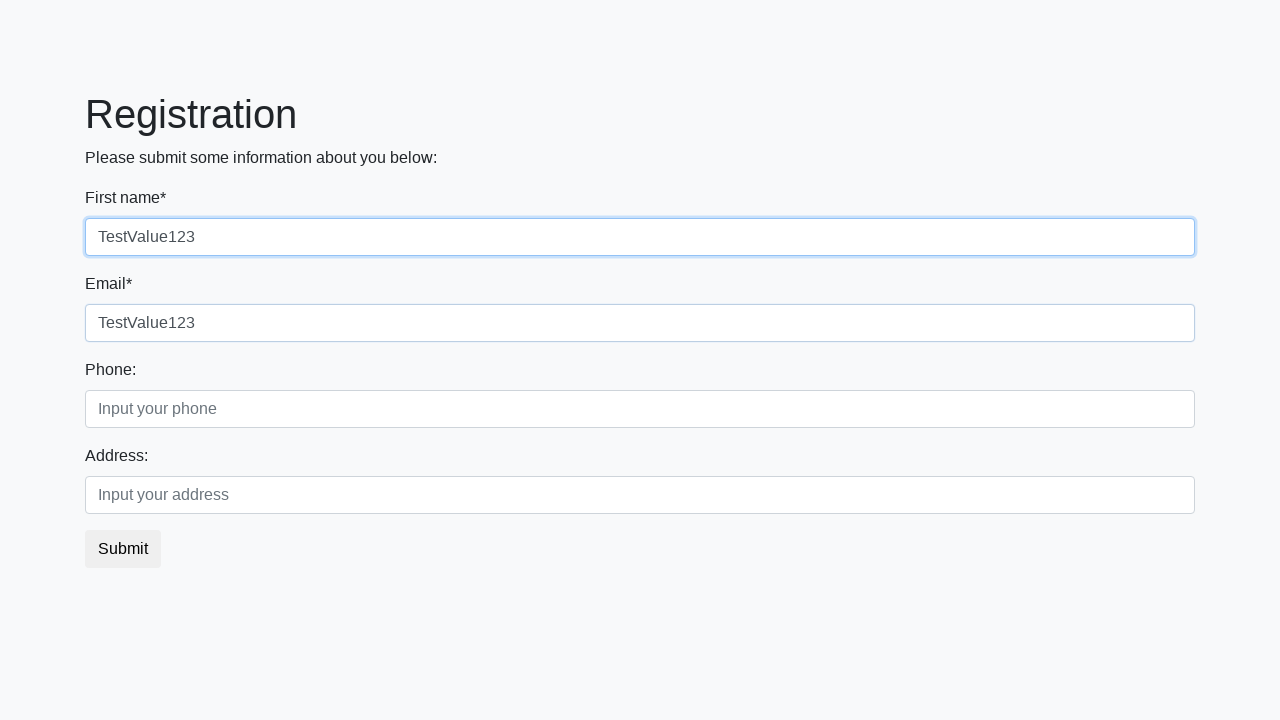

Clicked the submit button at (123, 549) on button.btn
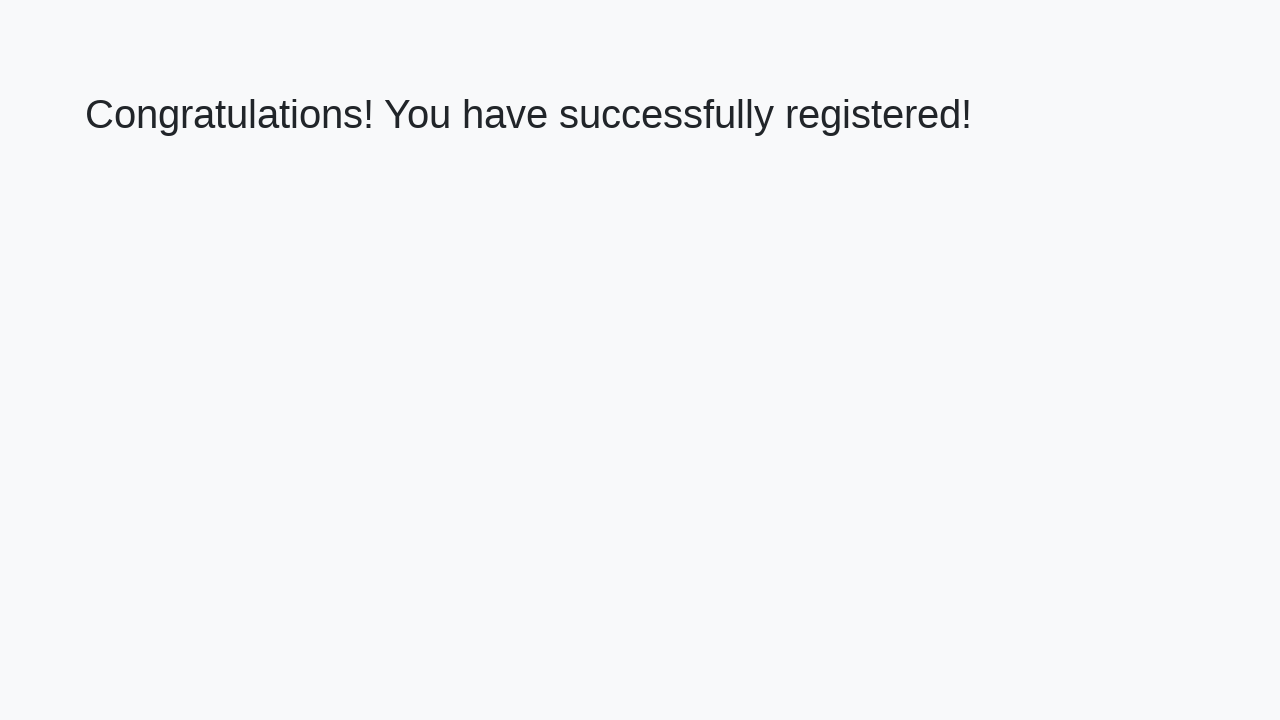

Waited for network to become idle after form submission
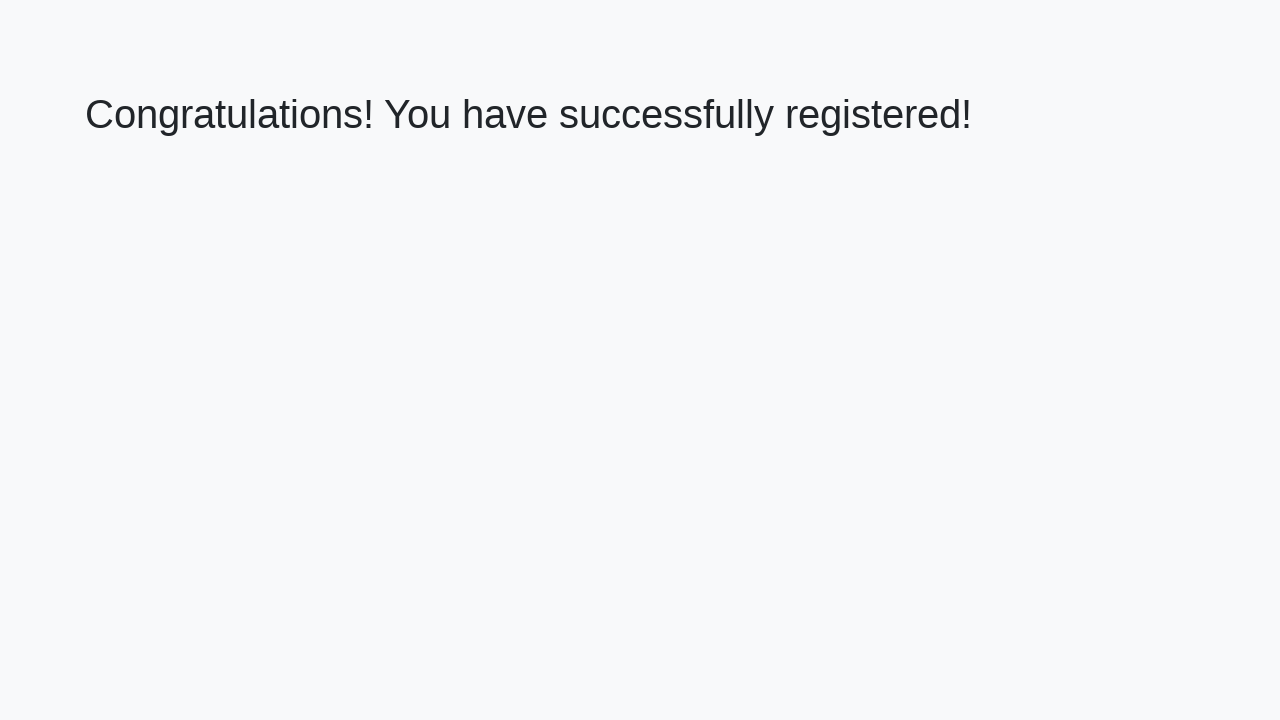

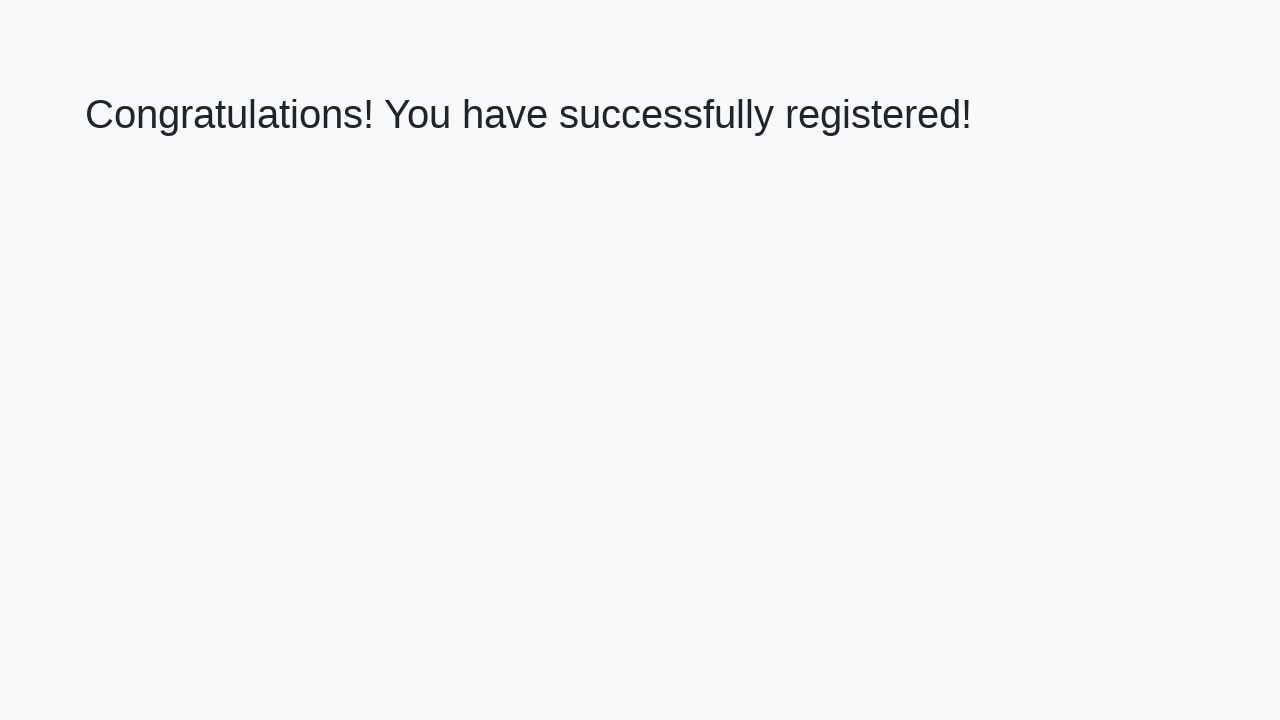